Navigates to the Demoblaze e-commerce demo site and waits for the page to load.

Starting URL: https://www.demoblaze.com/index.html#

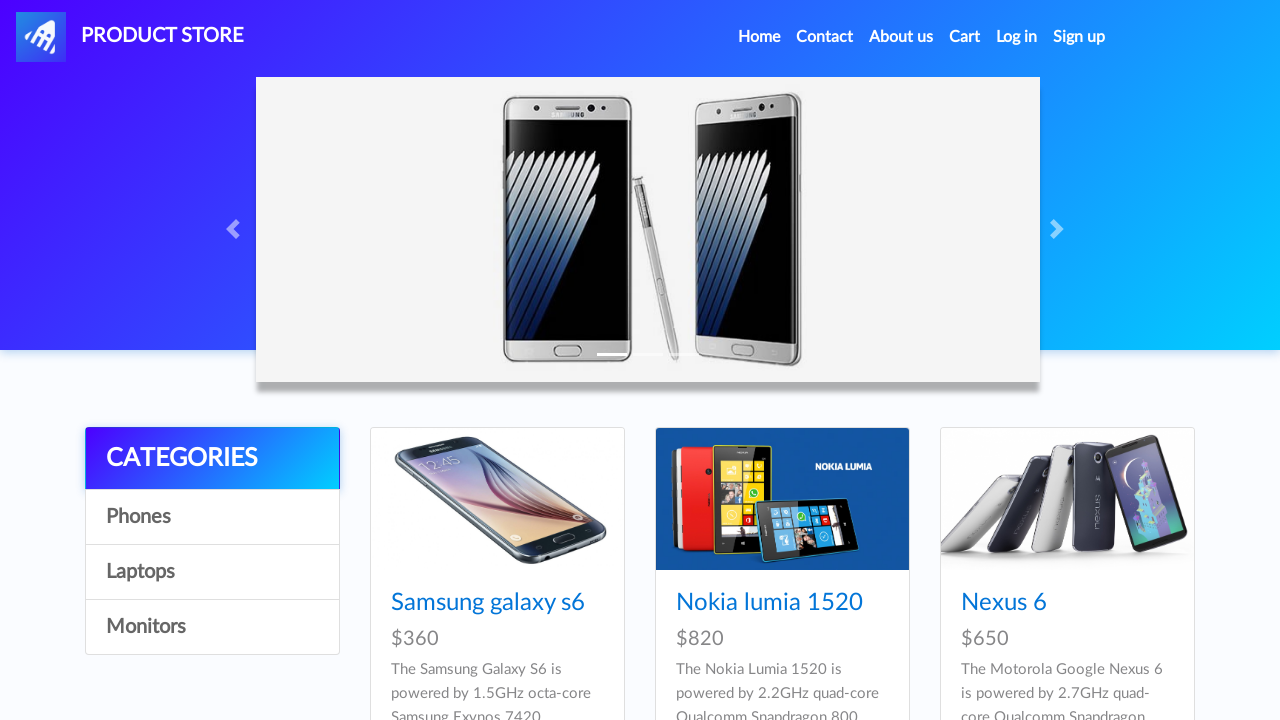

Waited for main content (#tbodyid) to load on Demoblaze homepage
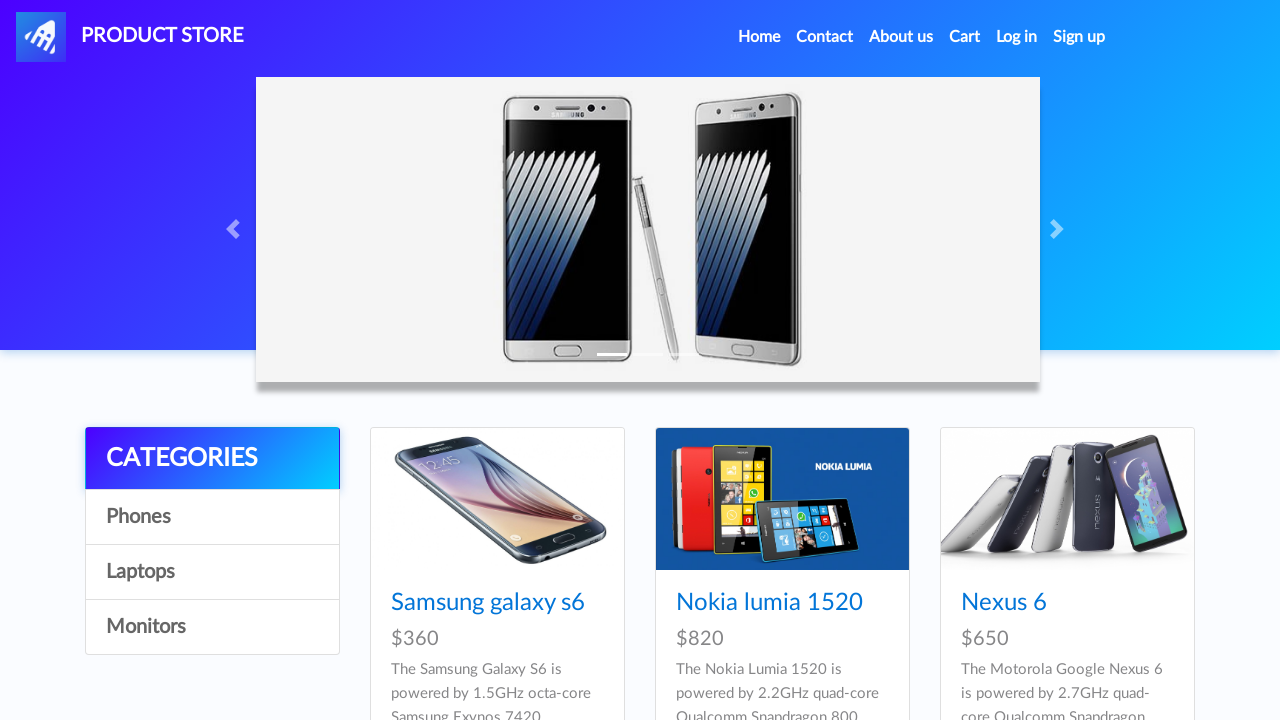

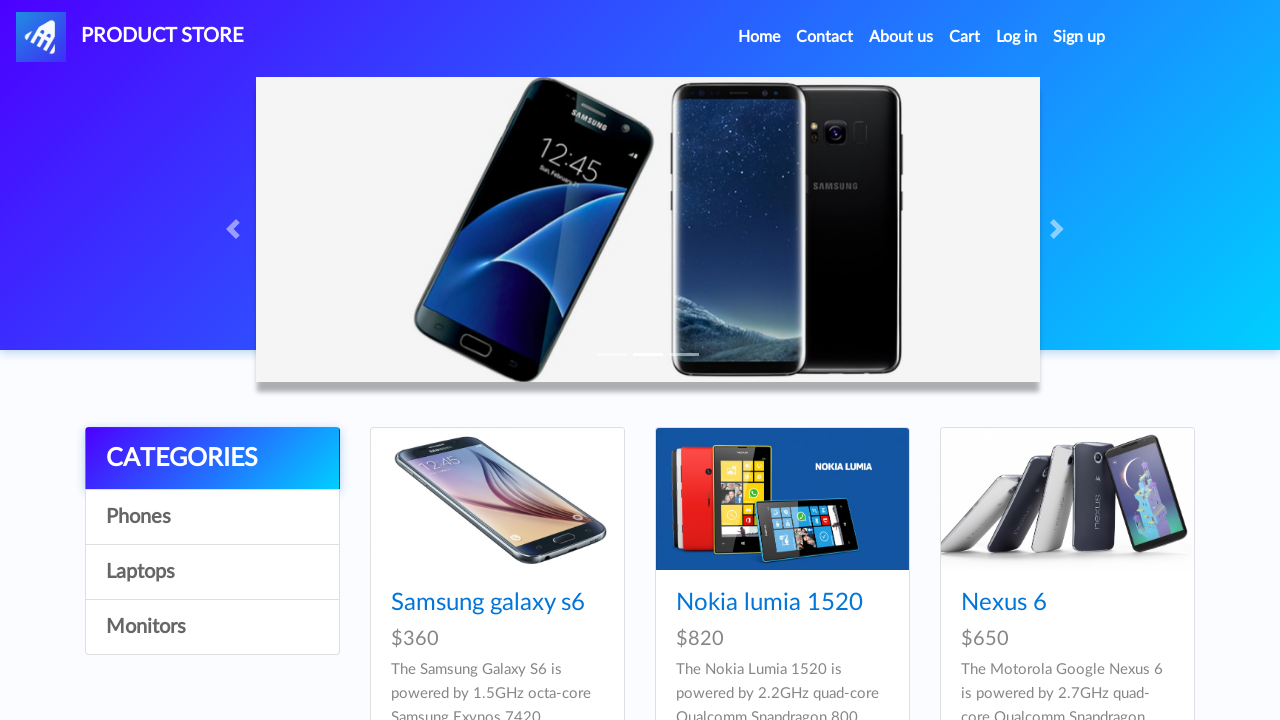